Tests switching between multiple browser windows using a browser-agnostic approach by tracking window handles before and after clicking a link that opens a new window

Starting URL: https://the-internet.herokuapp.com/windows

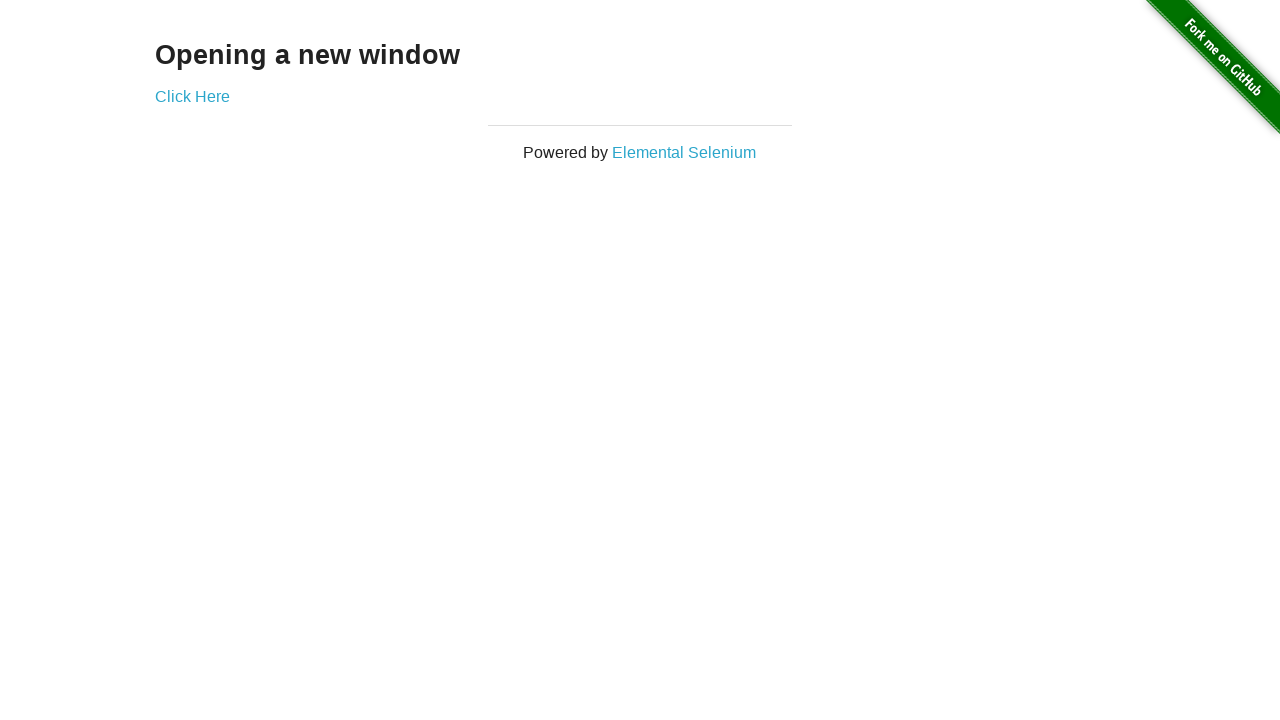

Clicked link that opens a new window at (192, 96) on .example a
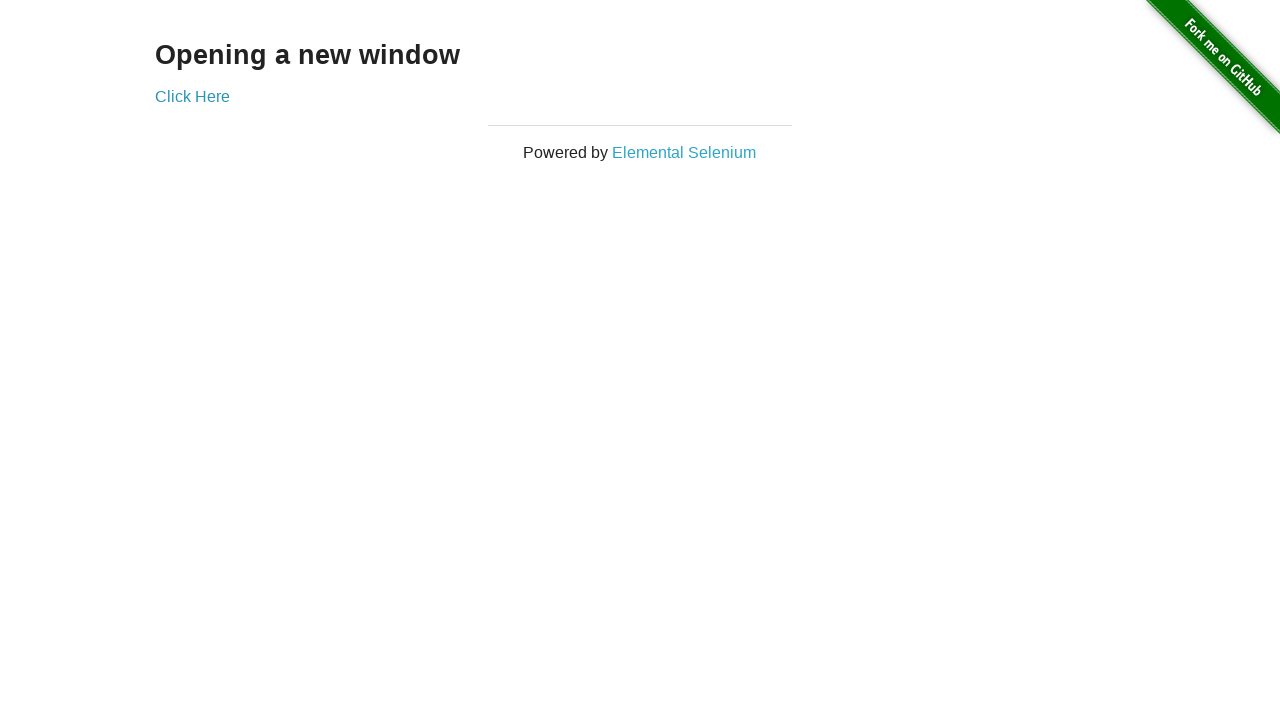

New window opened and captured
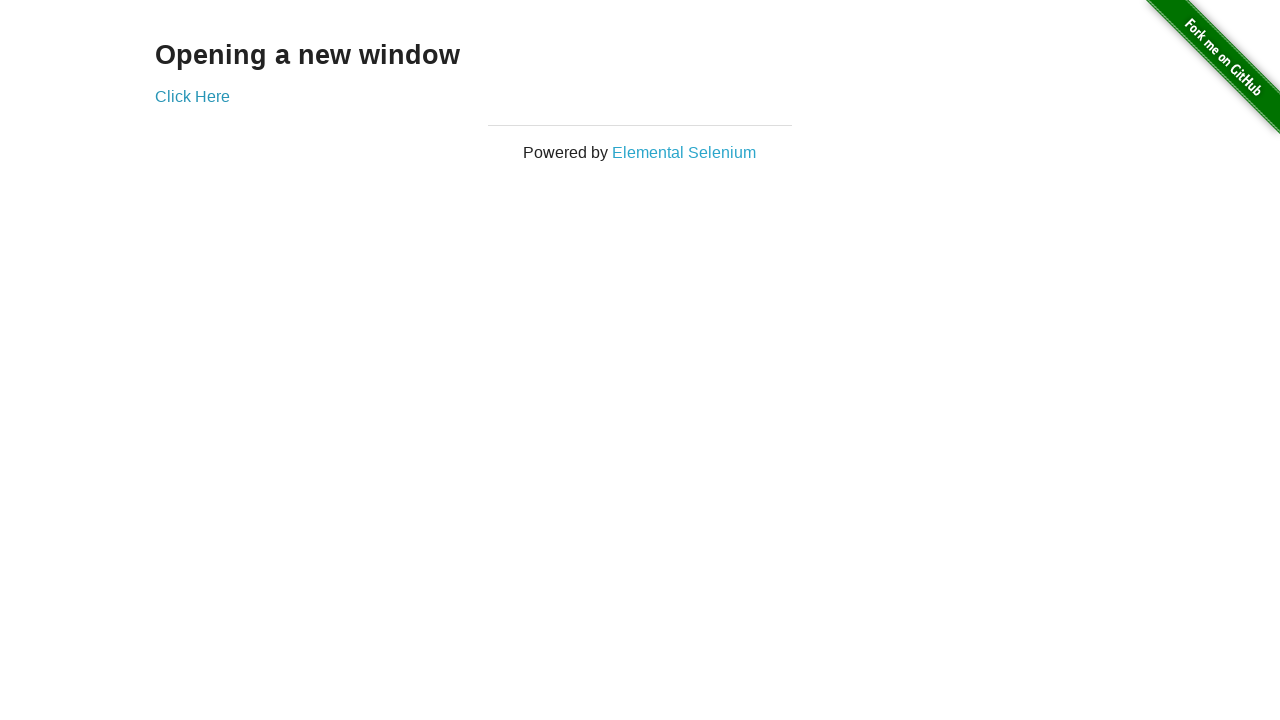

Verified original window title is 'The Internet'
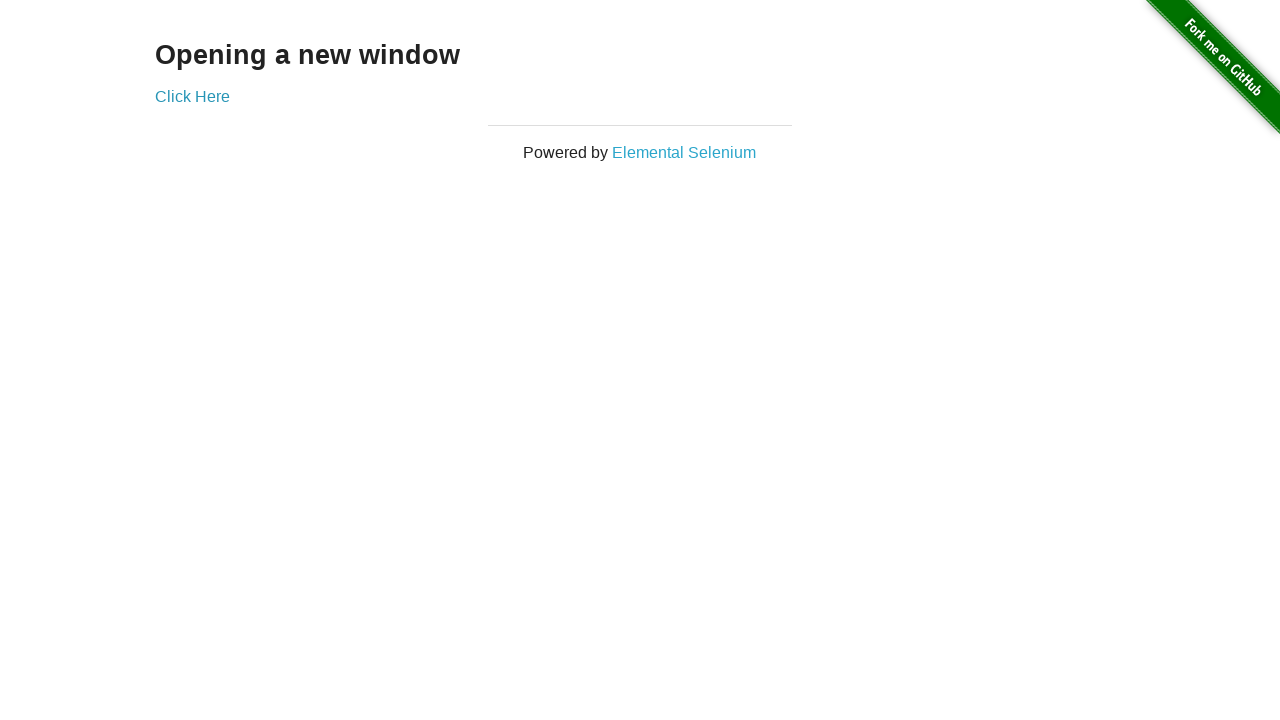

New page finished loading
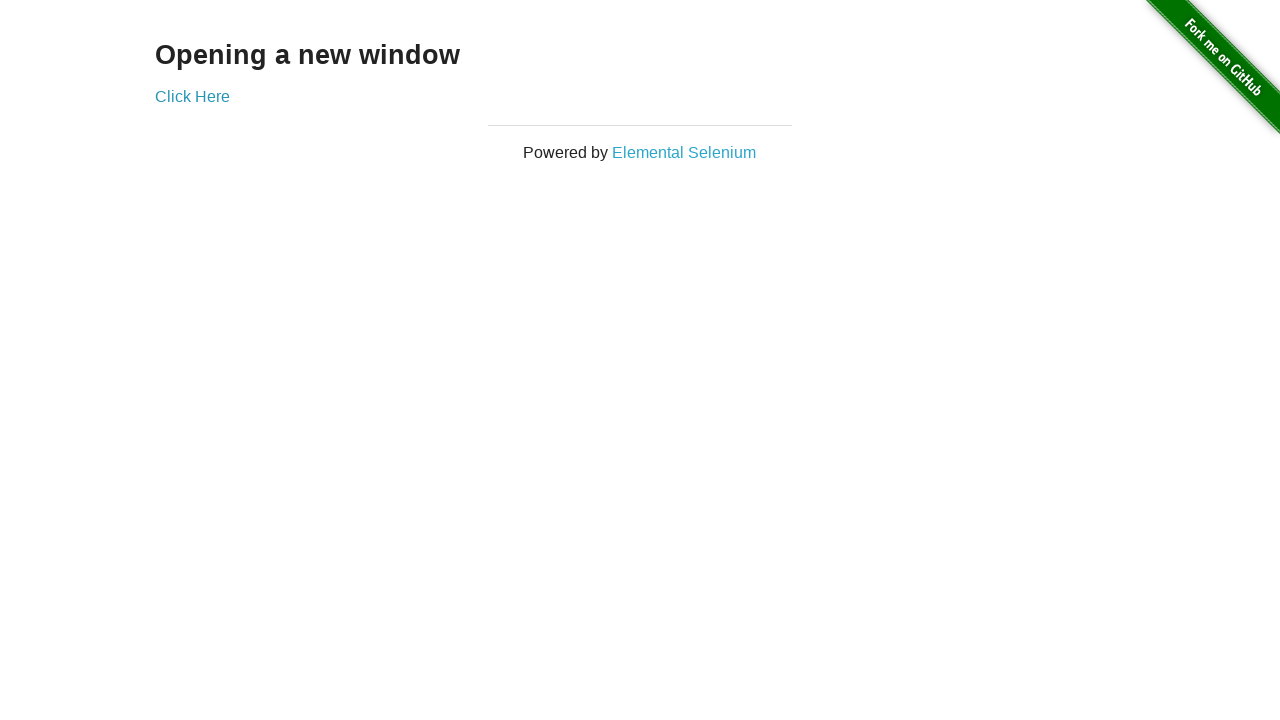

Verified new window title is 'New Window'
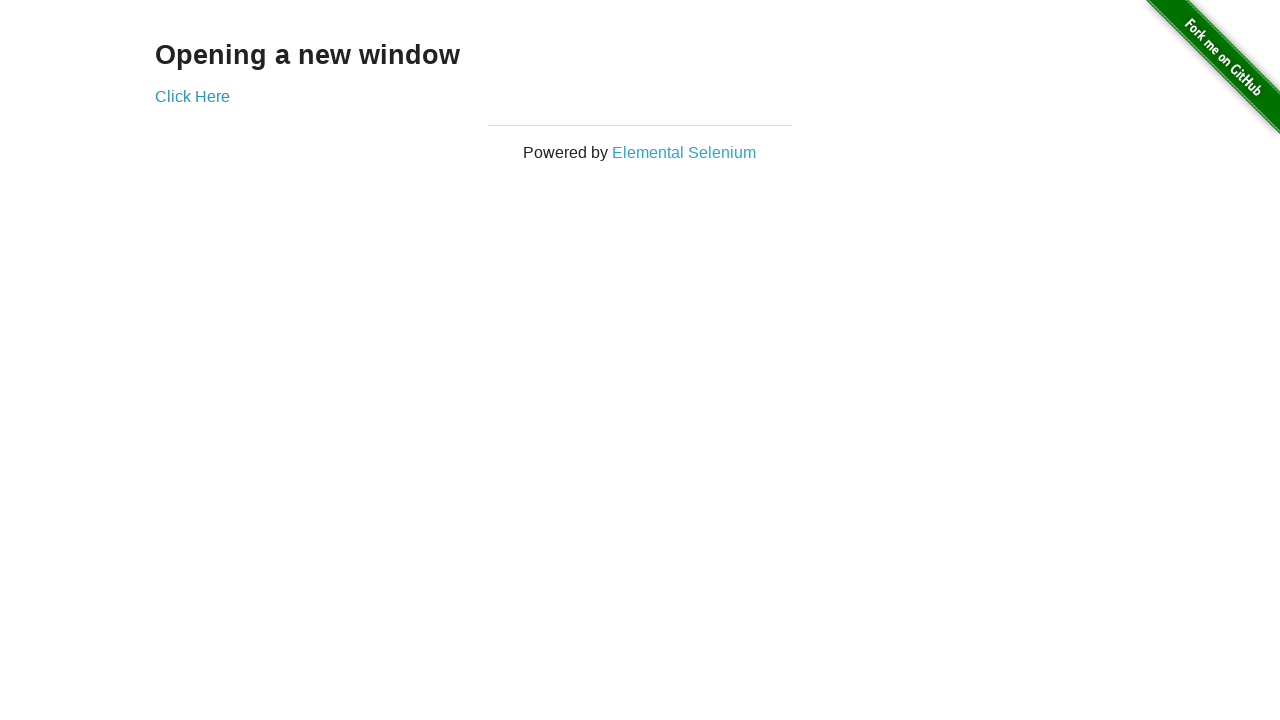

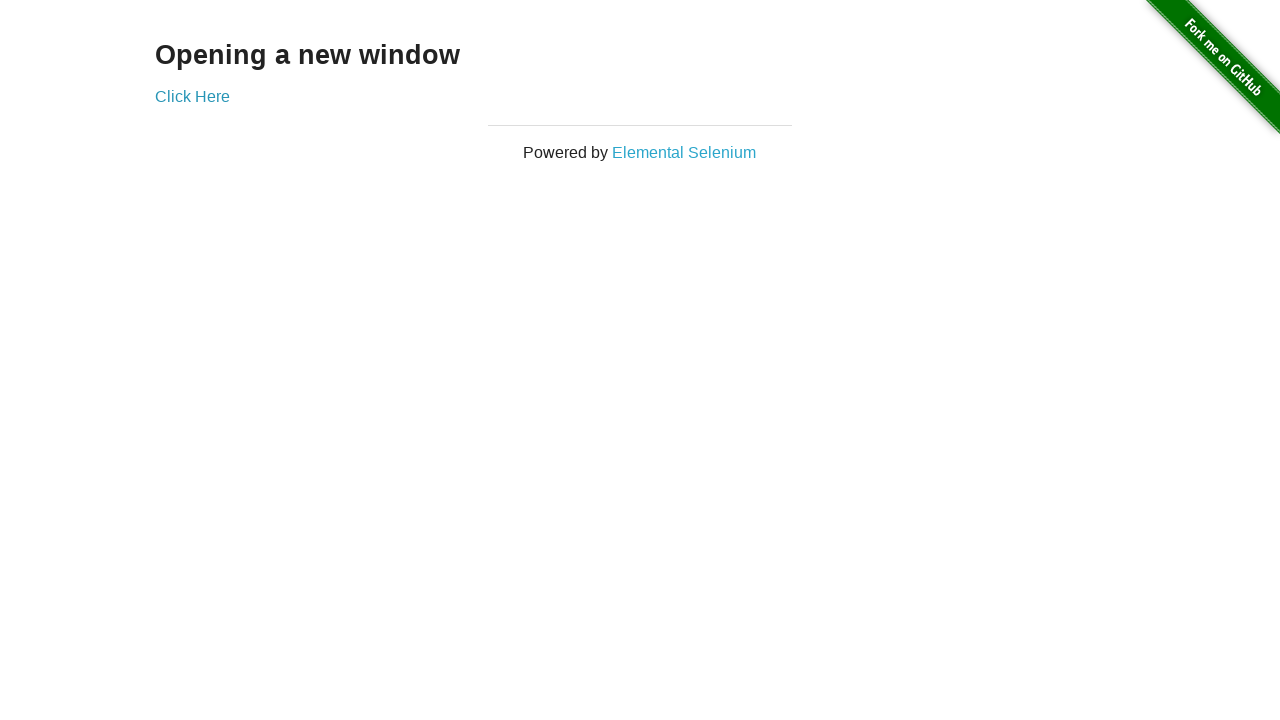